Tests radio button functionality by clicking on the "Yes" radio button and then the "Impressive" radio button on the DemoQA practice page.

Starting URL: https://demoqa.com/radio-button

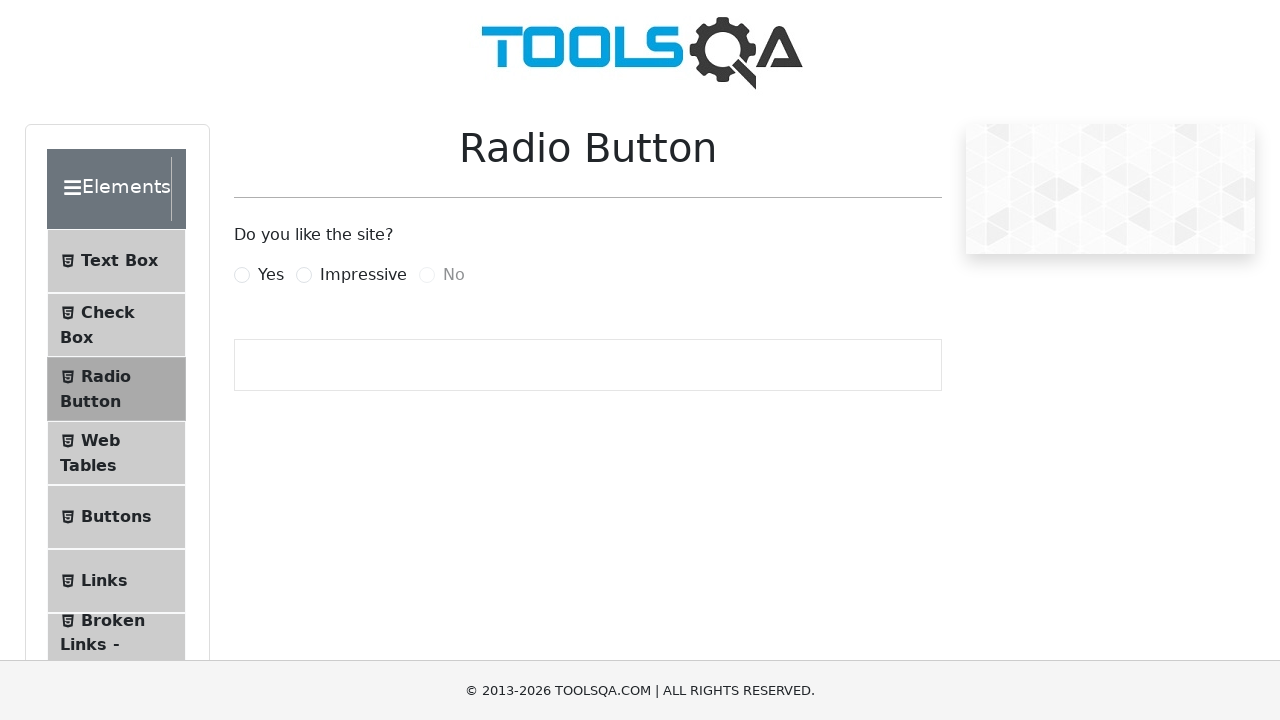

Clicked on the 'Yes' radio button at (271, 275) on label[for='yesRadio']
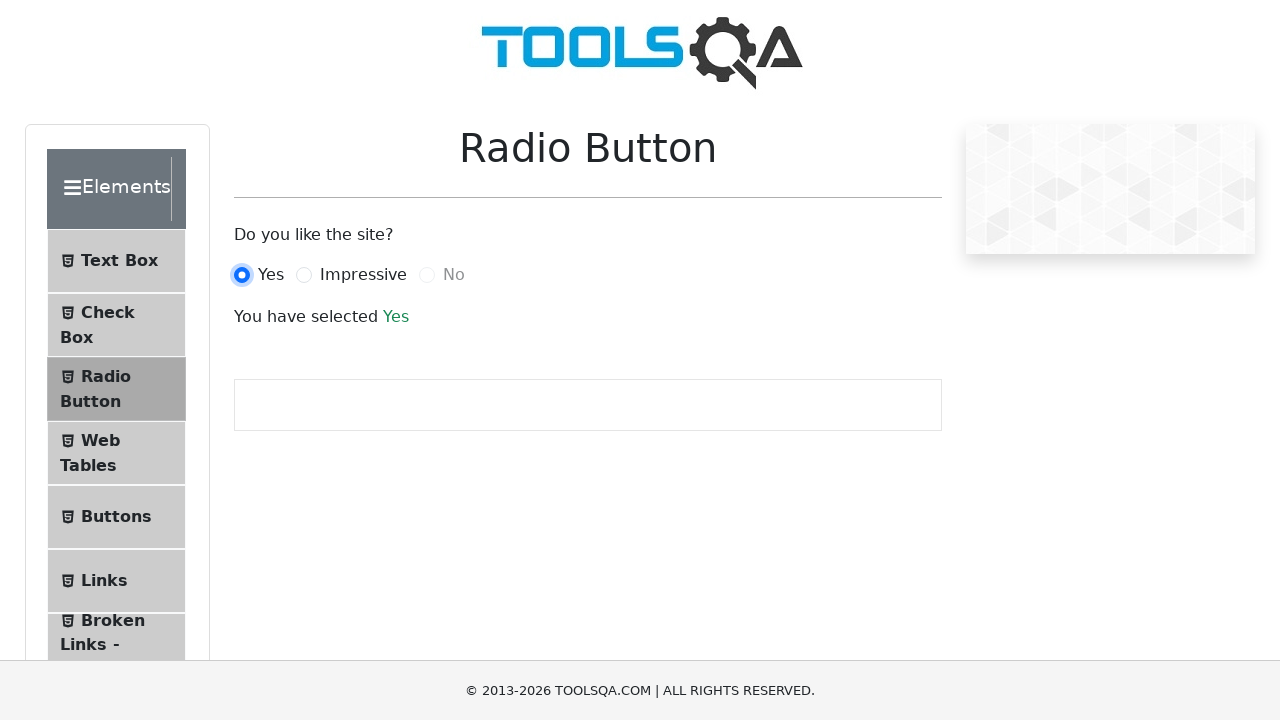

Clicked on the 'Impressive' radio button at (363, 275) on label[for='impressiveRadio']
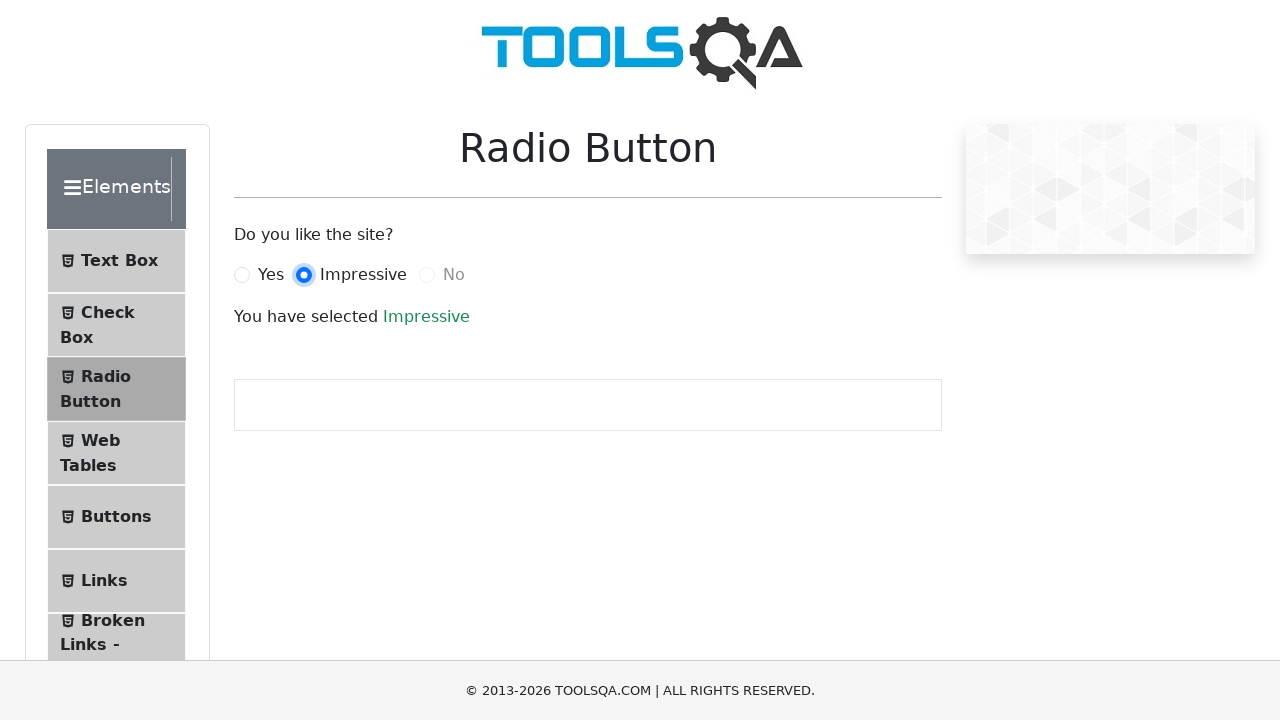

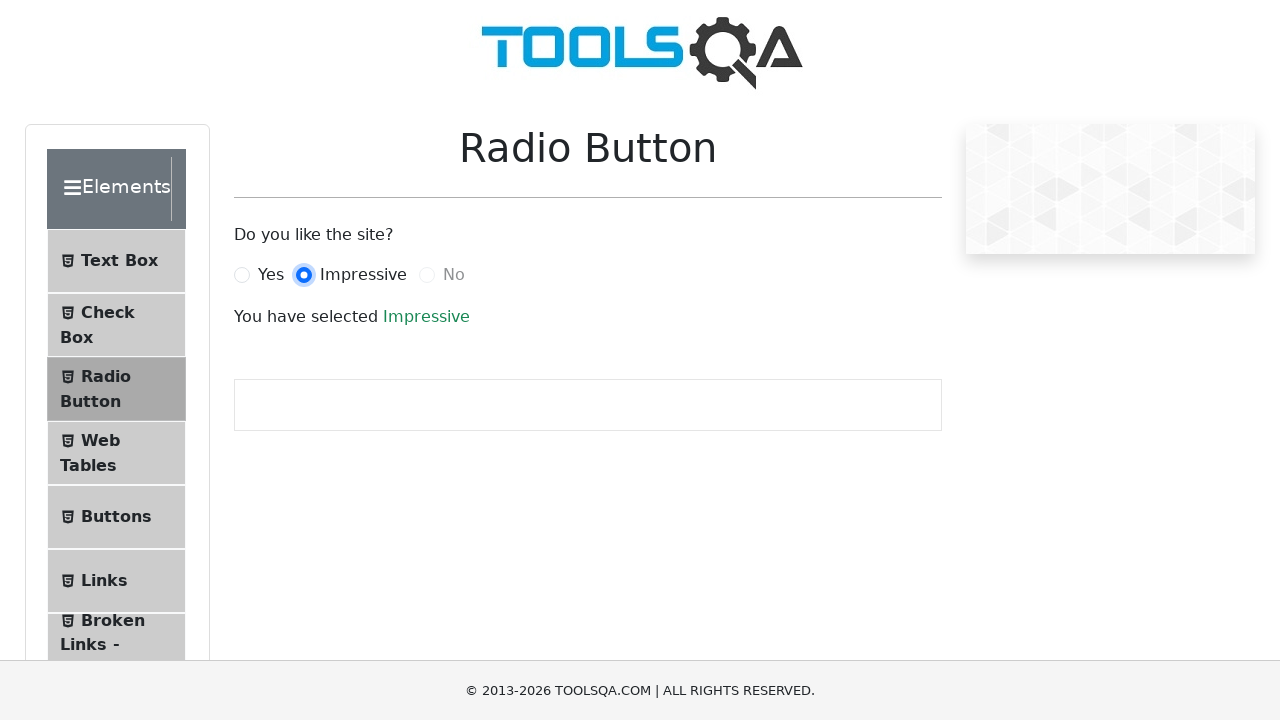